Navigates through multiple pages of Hacker News by clicking the "More" link to load additional content pages

Starting URL: https://news.ycombinator.com/

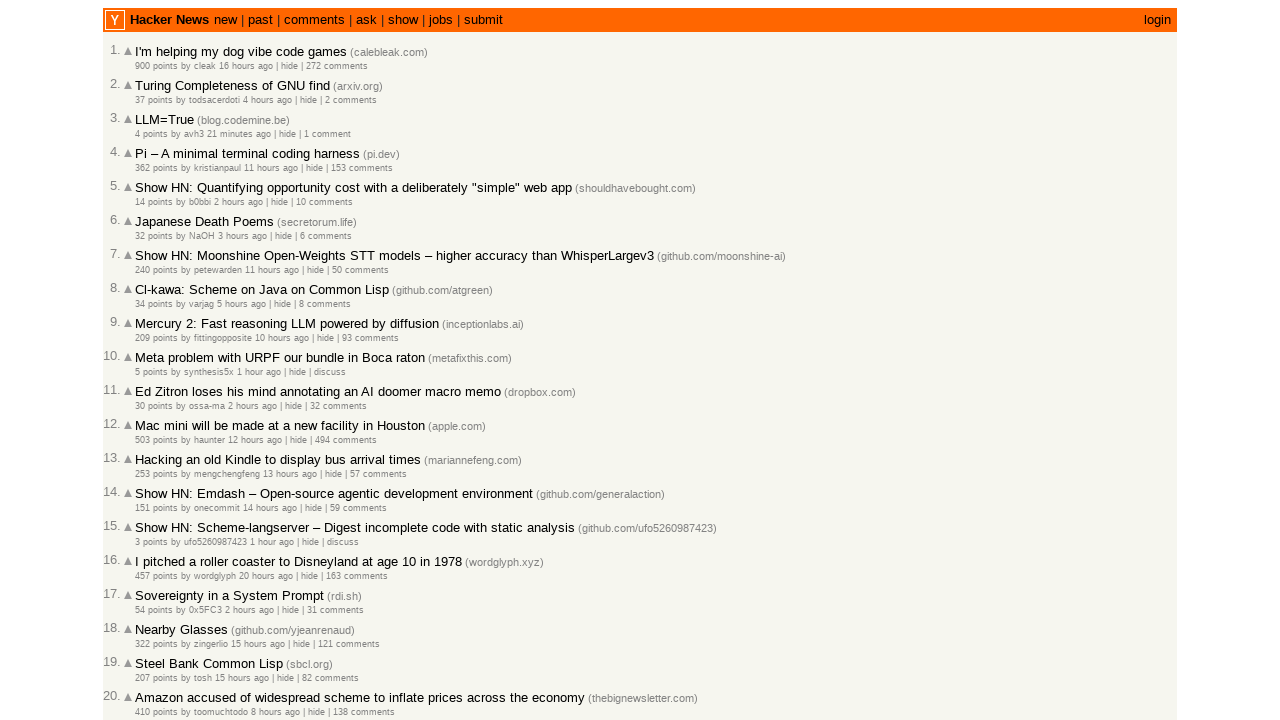

Waited for Hacker News stories to load
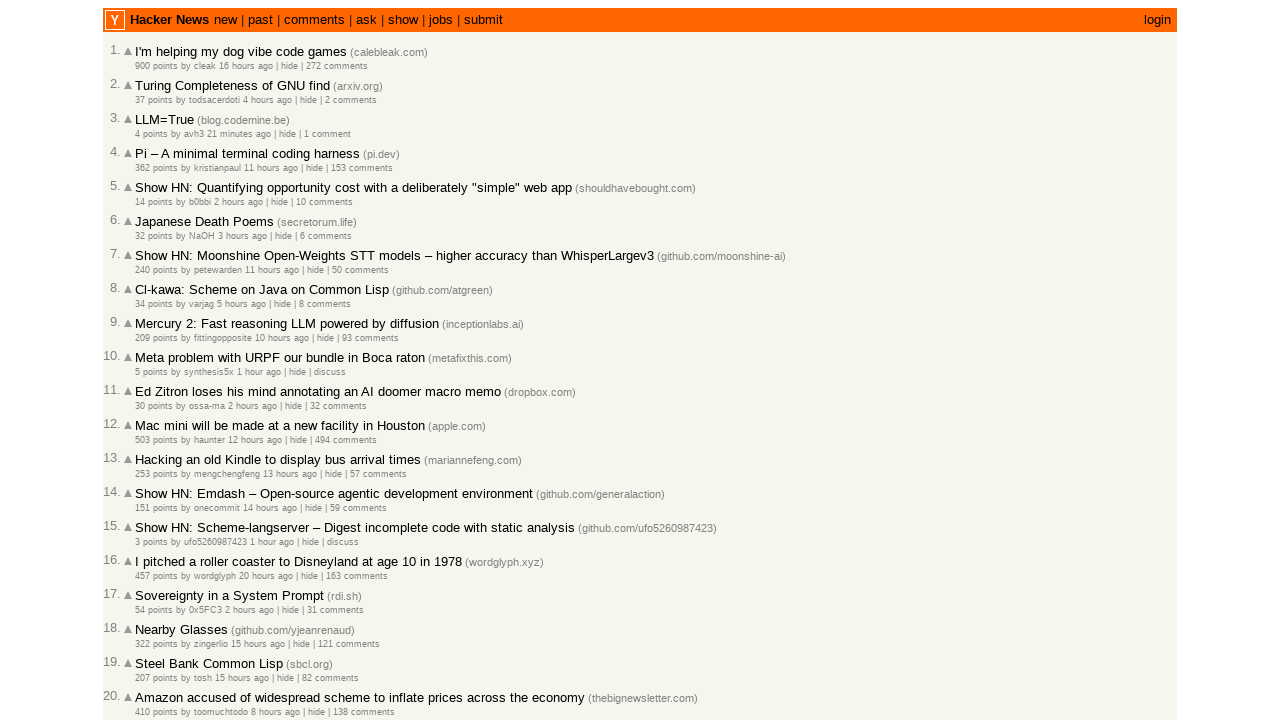

Confirmed stories are present on current page
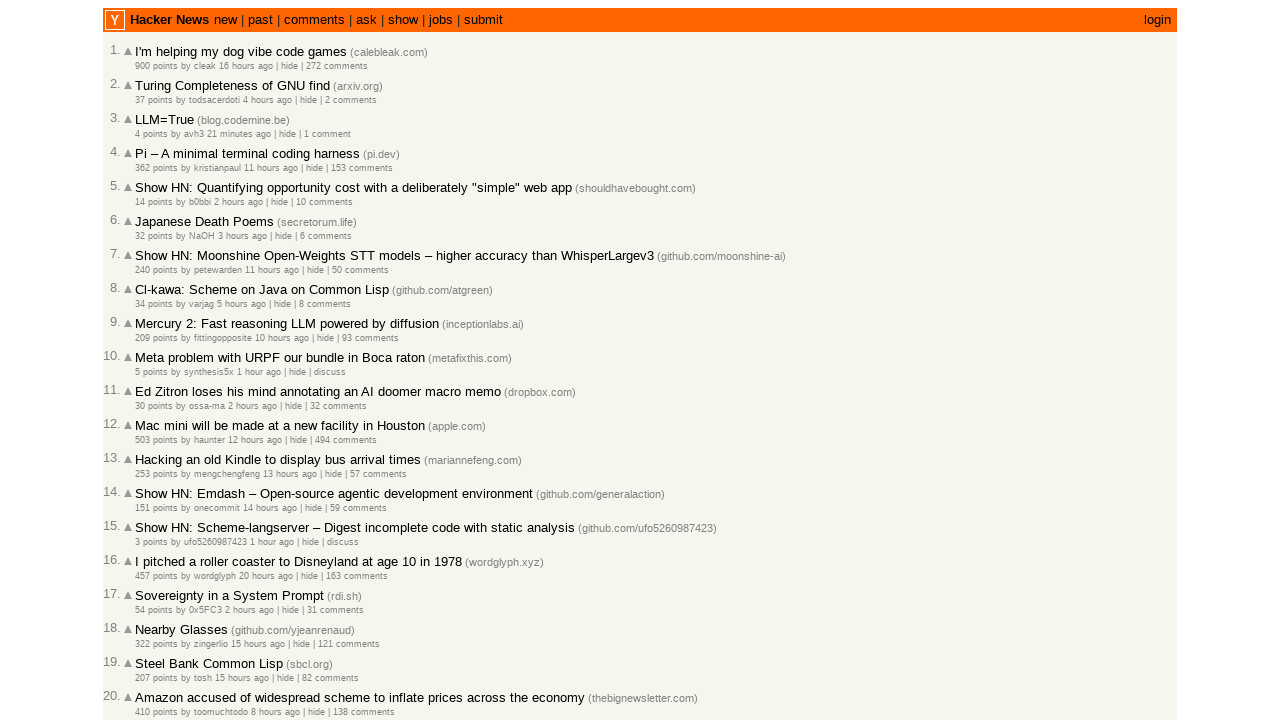

Waited for story scores to load
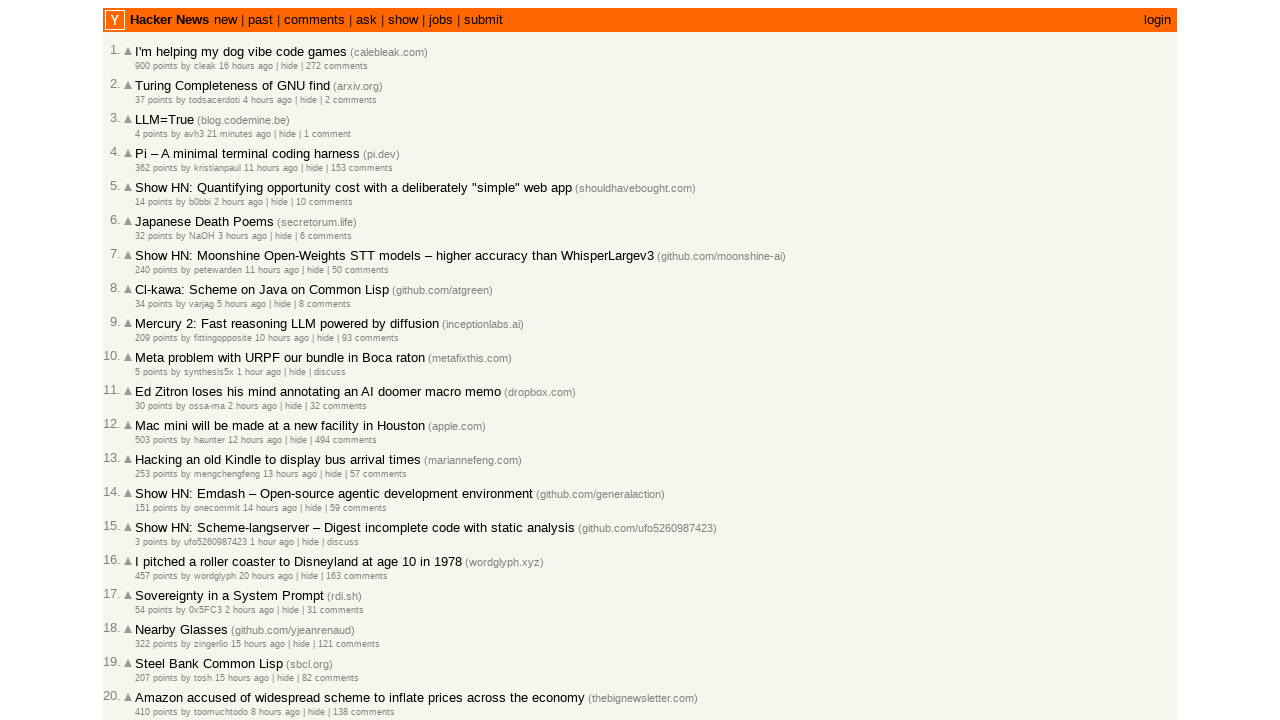

Clicked 'More' link to navigate to next page (iteration 1)
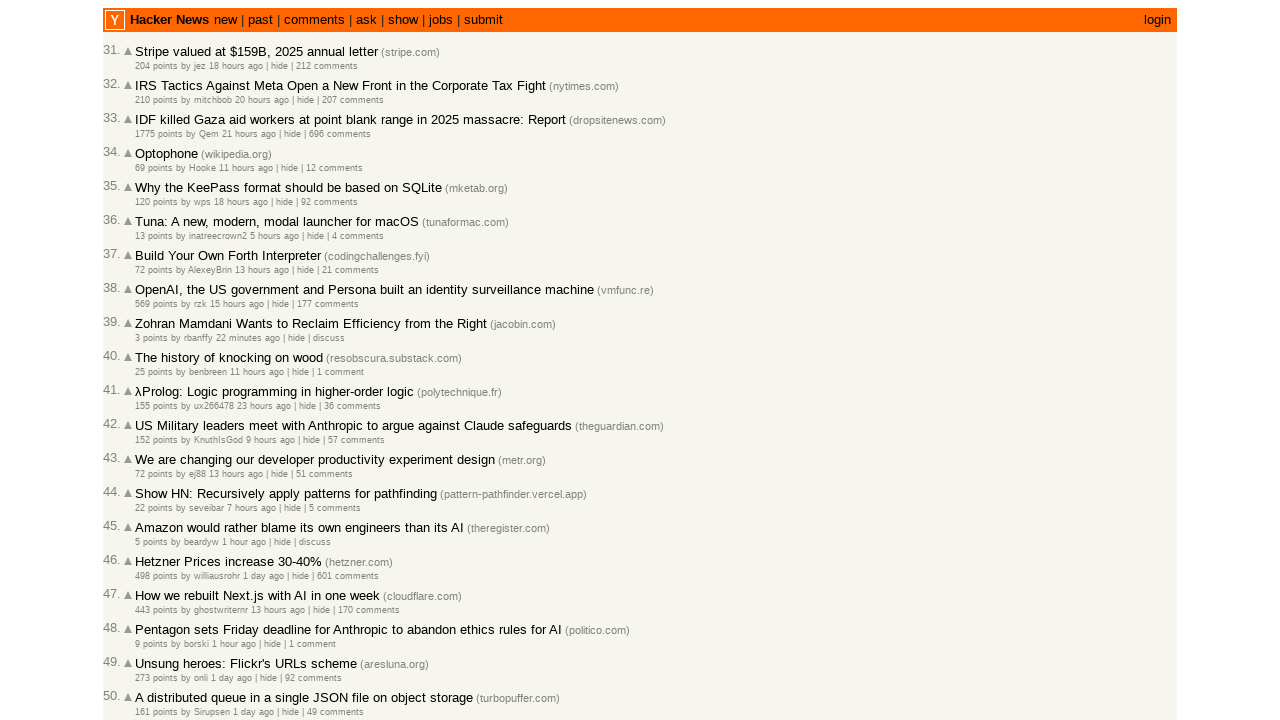

Waited for next page to finish loading
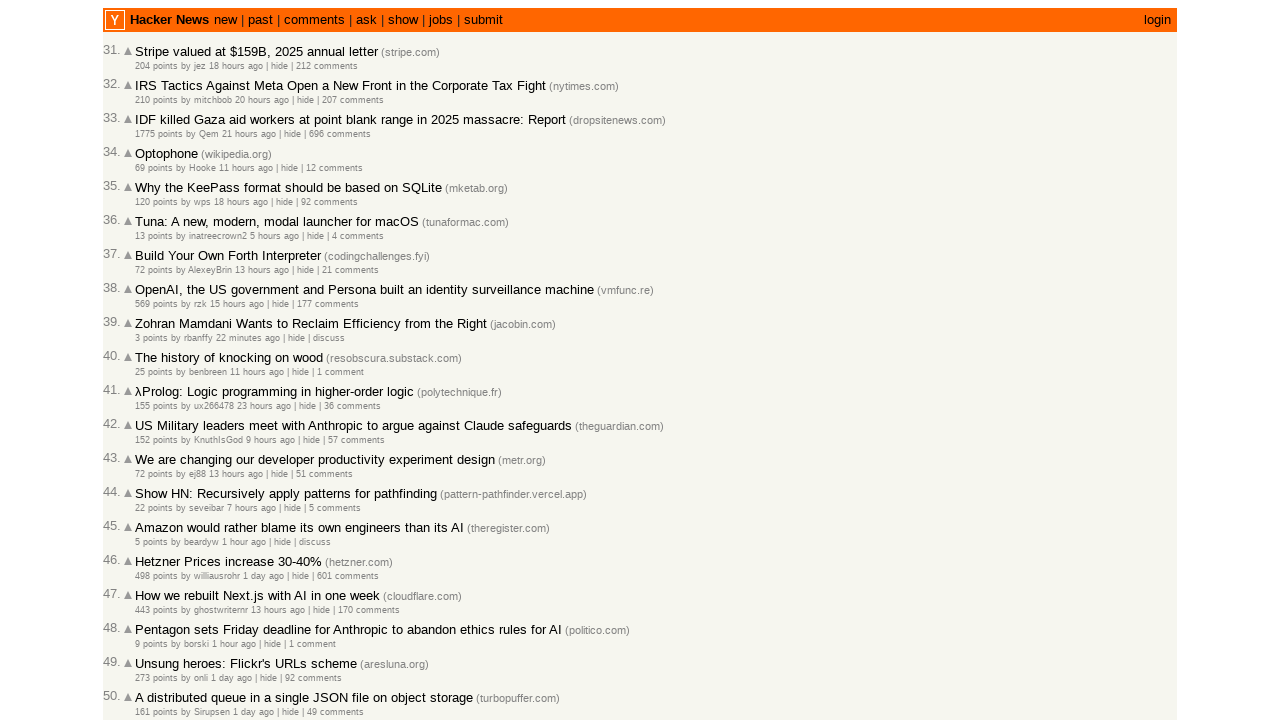

Confirmed stories are present on current page
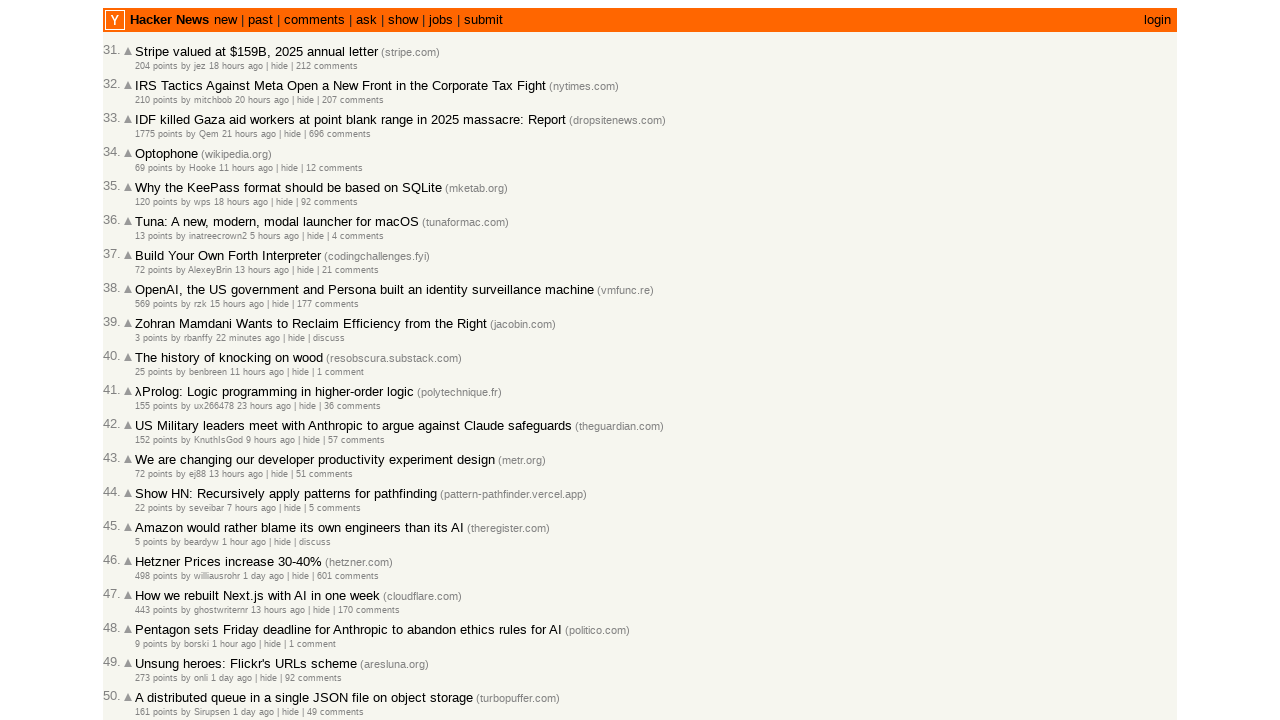

Waited for story scores to load
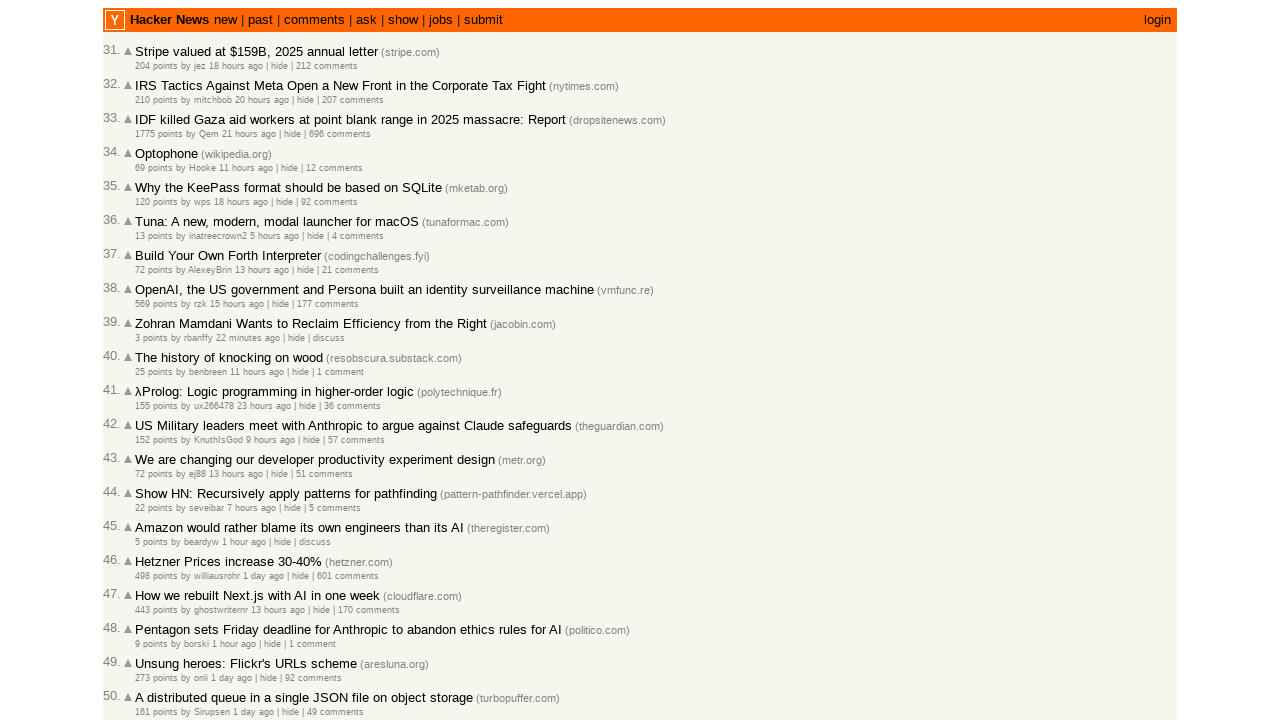

Clicked 'More' link to navigate to next page (iteration 2)
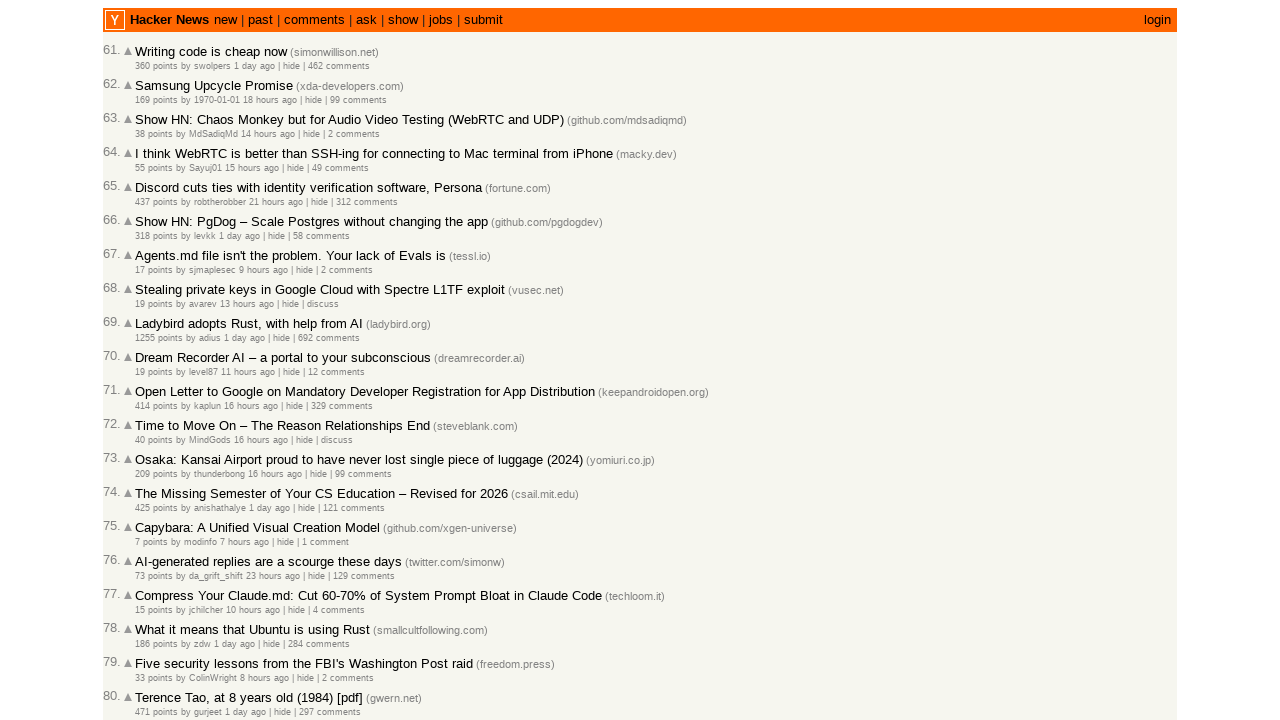

Waited for next page to finish loading
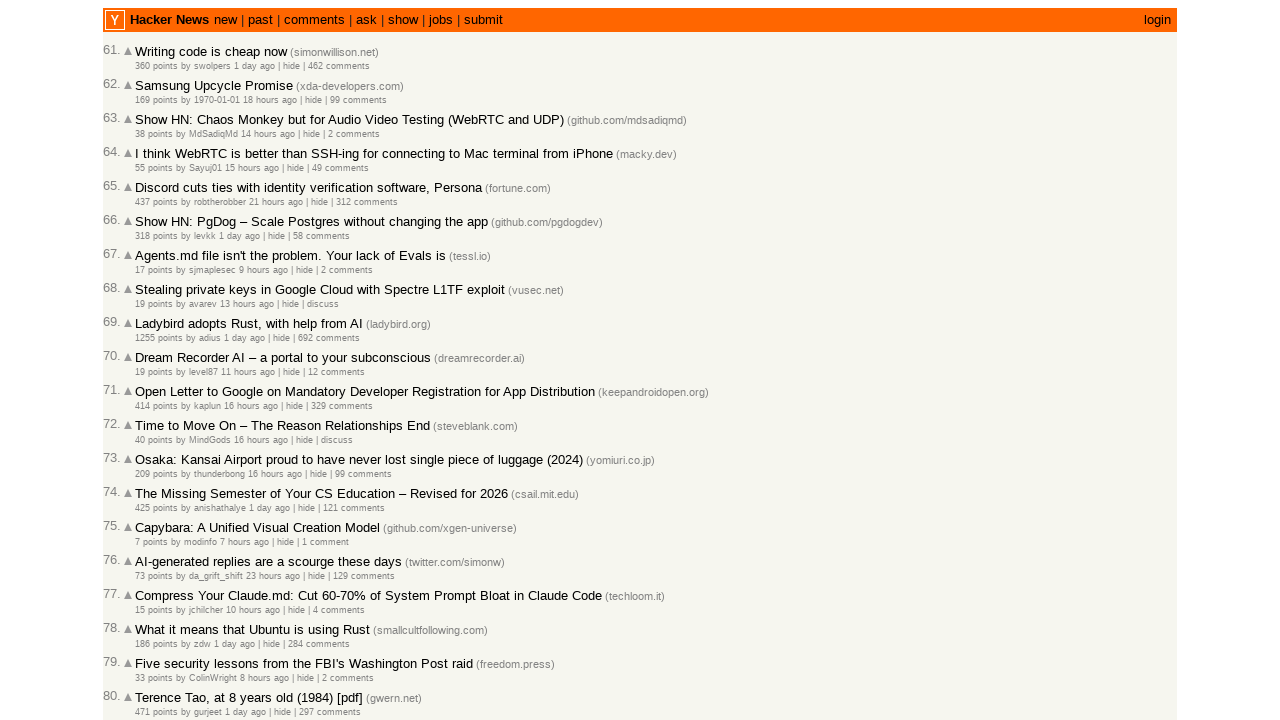

Confirmed stories are present on current page
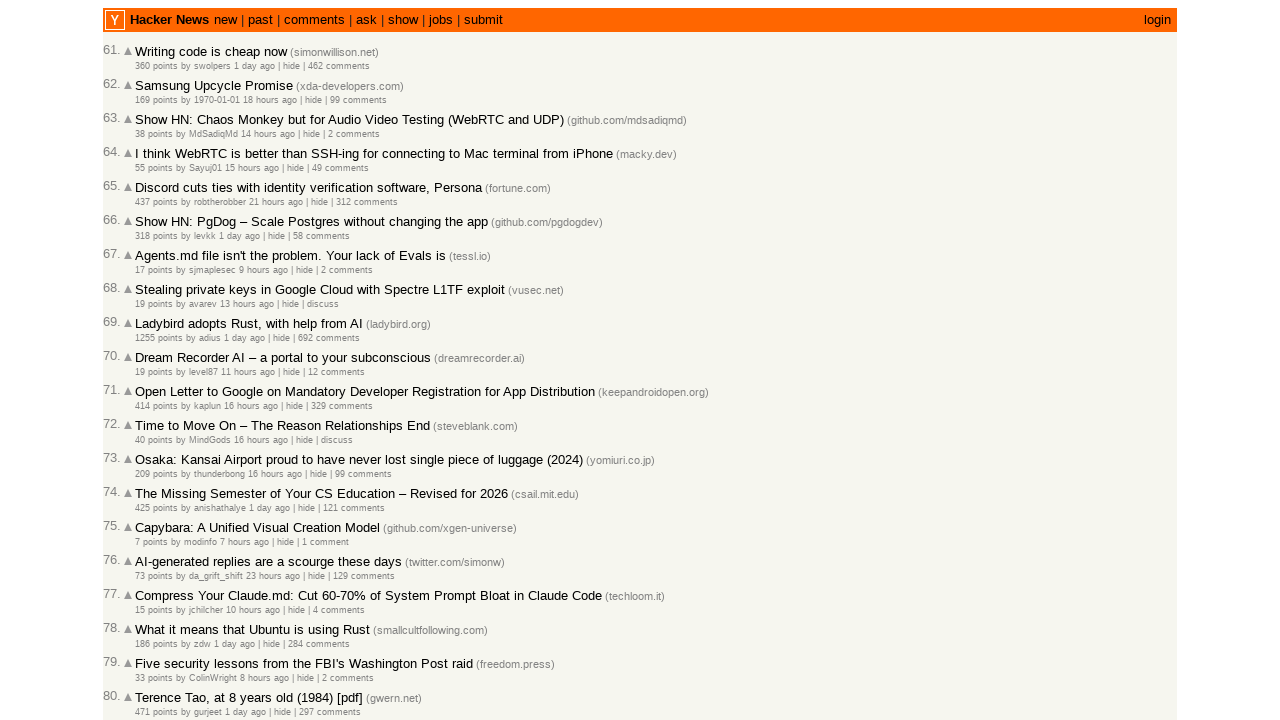

Waited for story scores to load
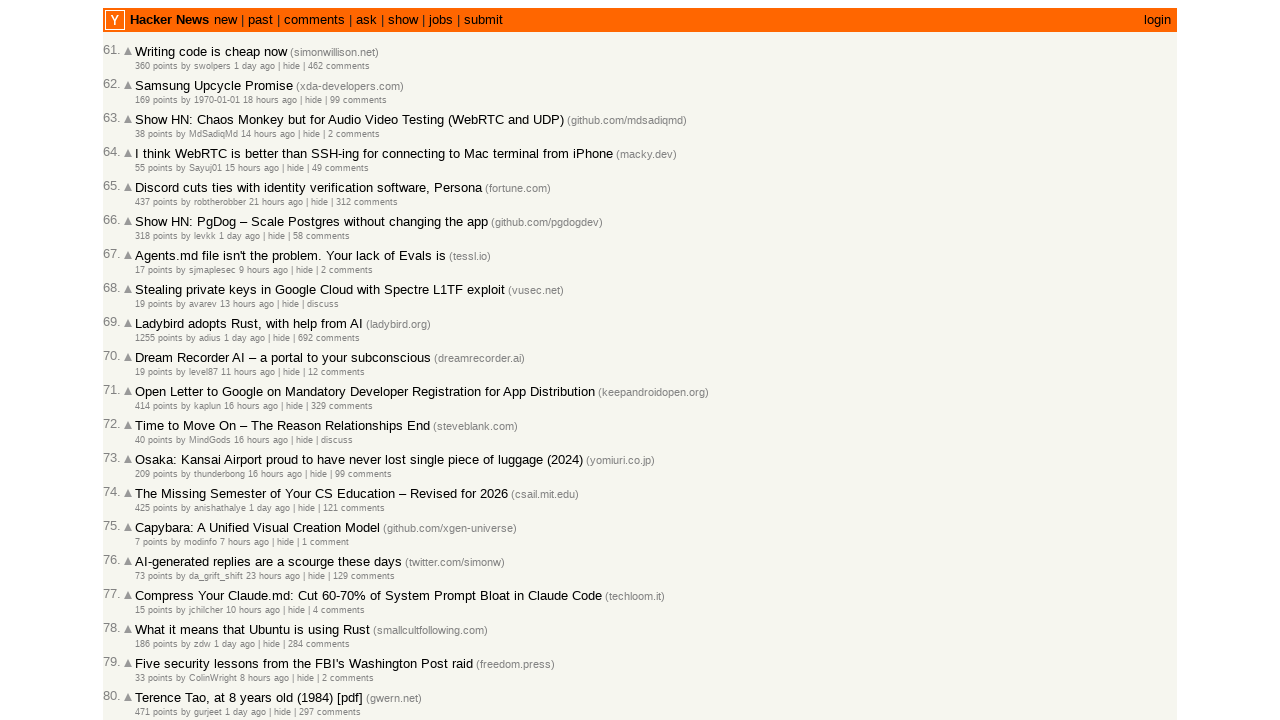

Clicked 'More' link to navigate to next page (iteration 3)
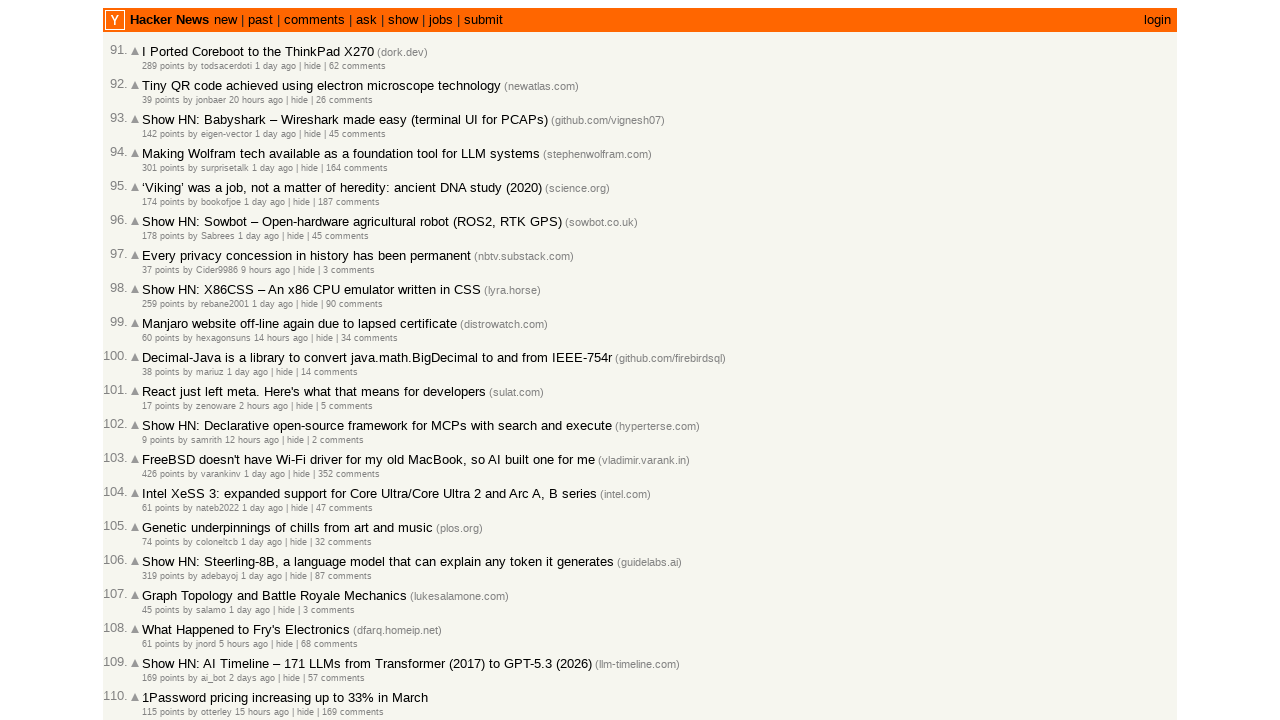

Waited for next page to finish loading
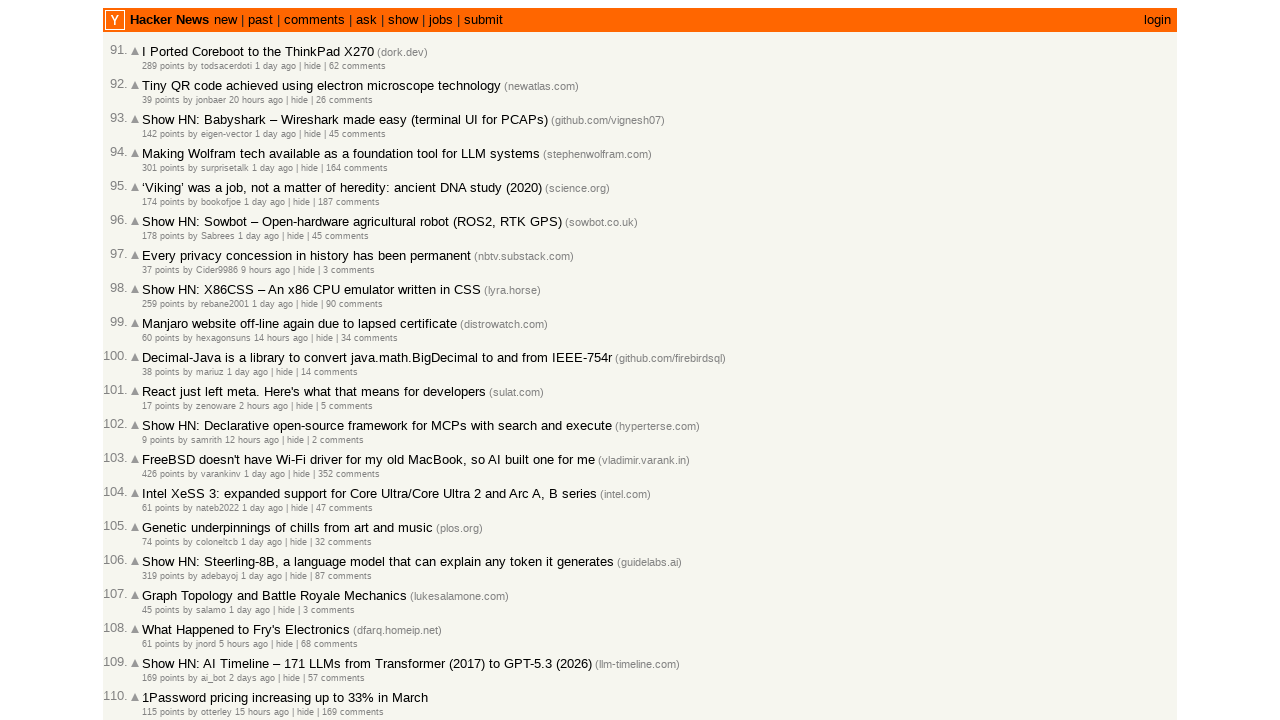

Confirmed stories are present on current page
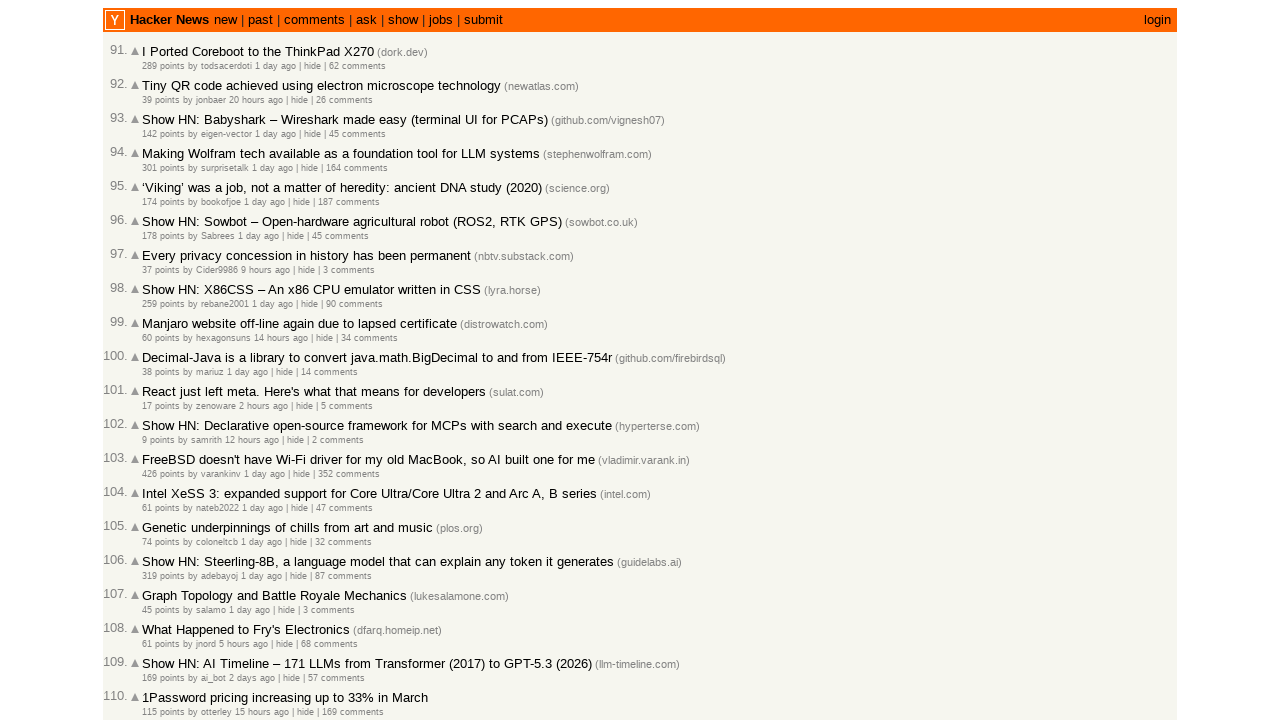

Waited for story scores to load
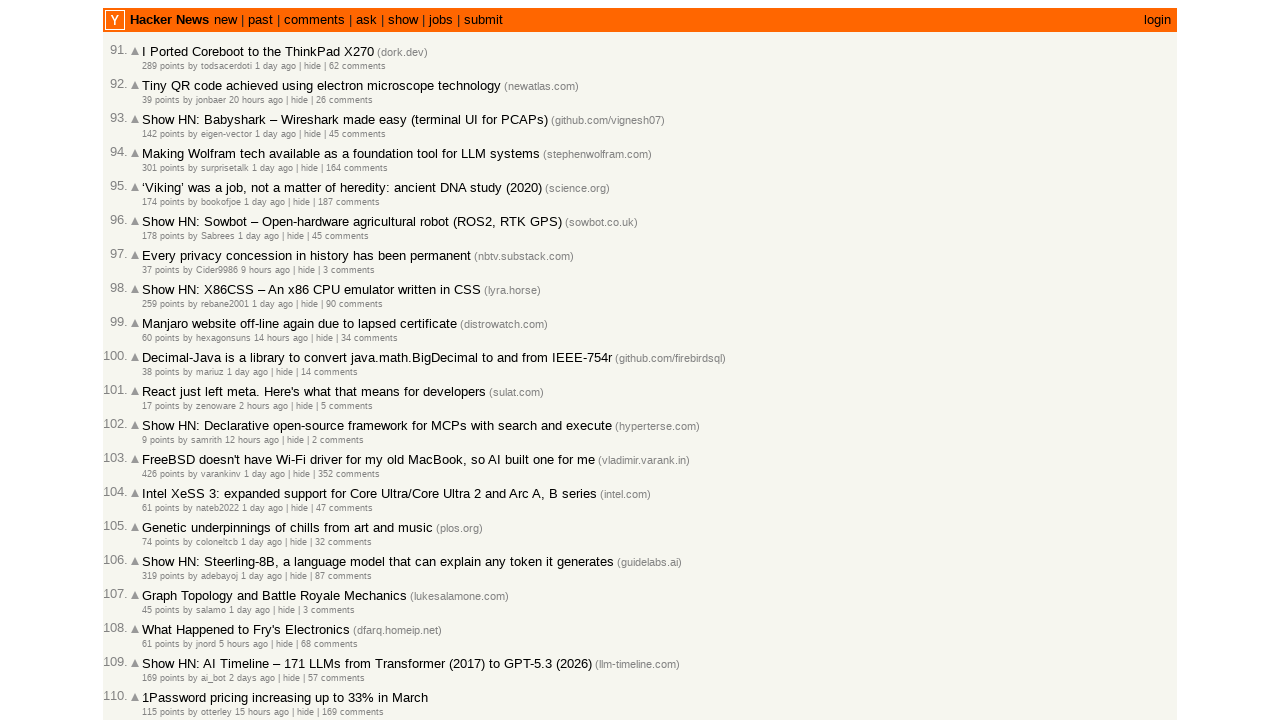

Clicked 'More' link to navigate to next page (iteration 4)
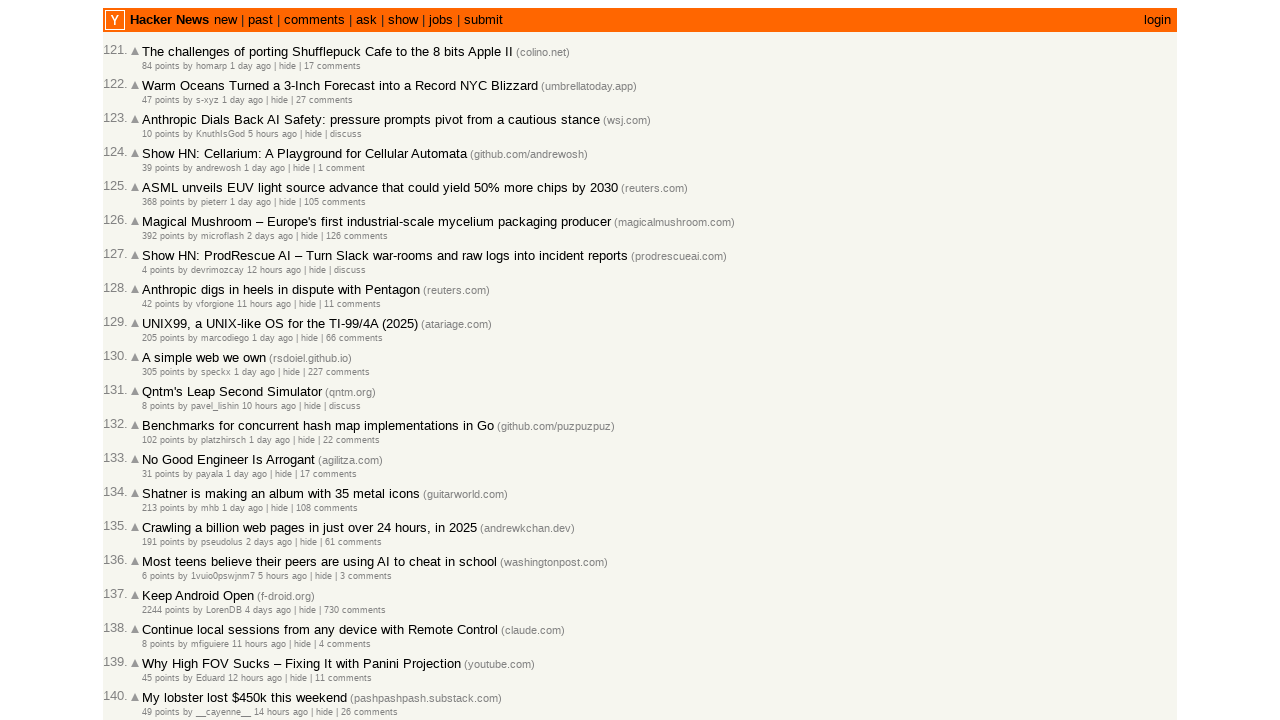

Waited for next page to finish loading
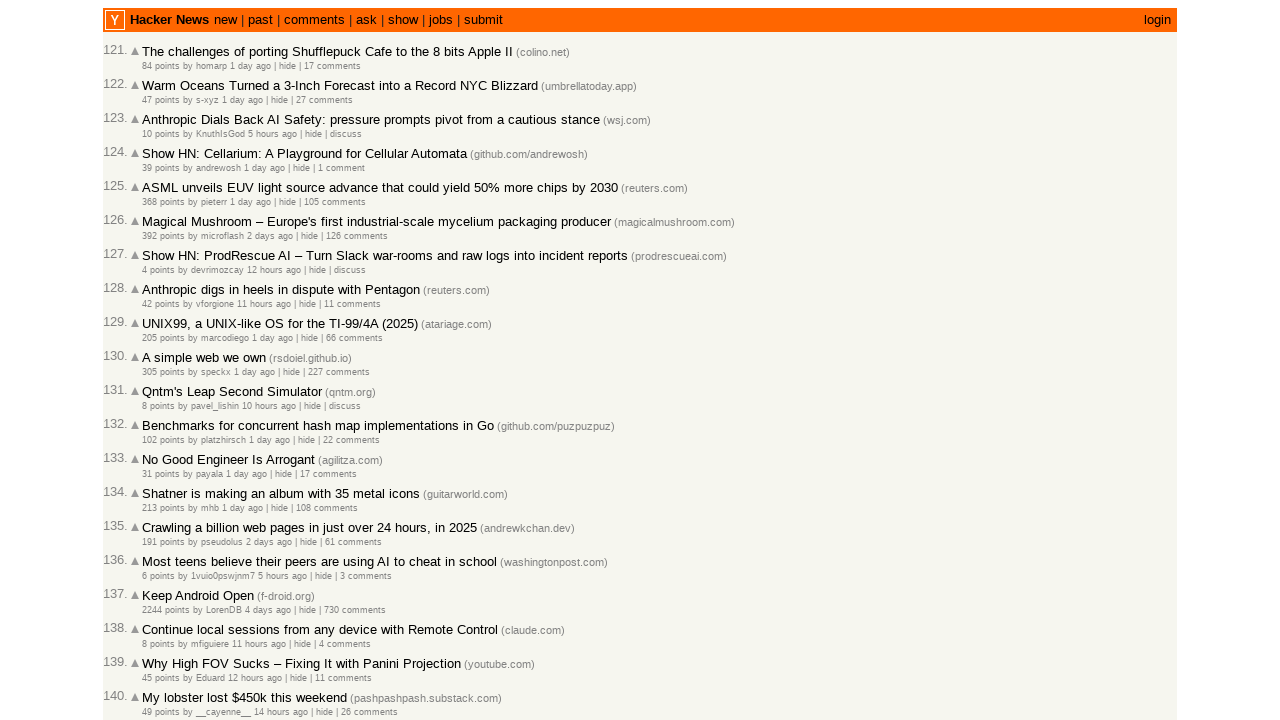

Confirmed stories are present on current page
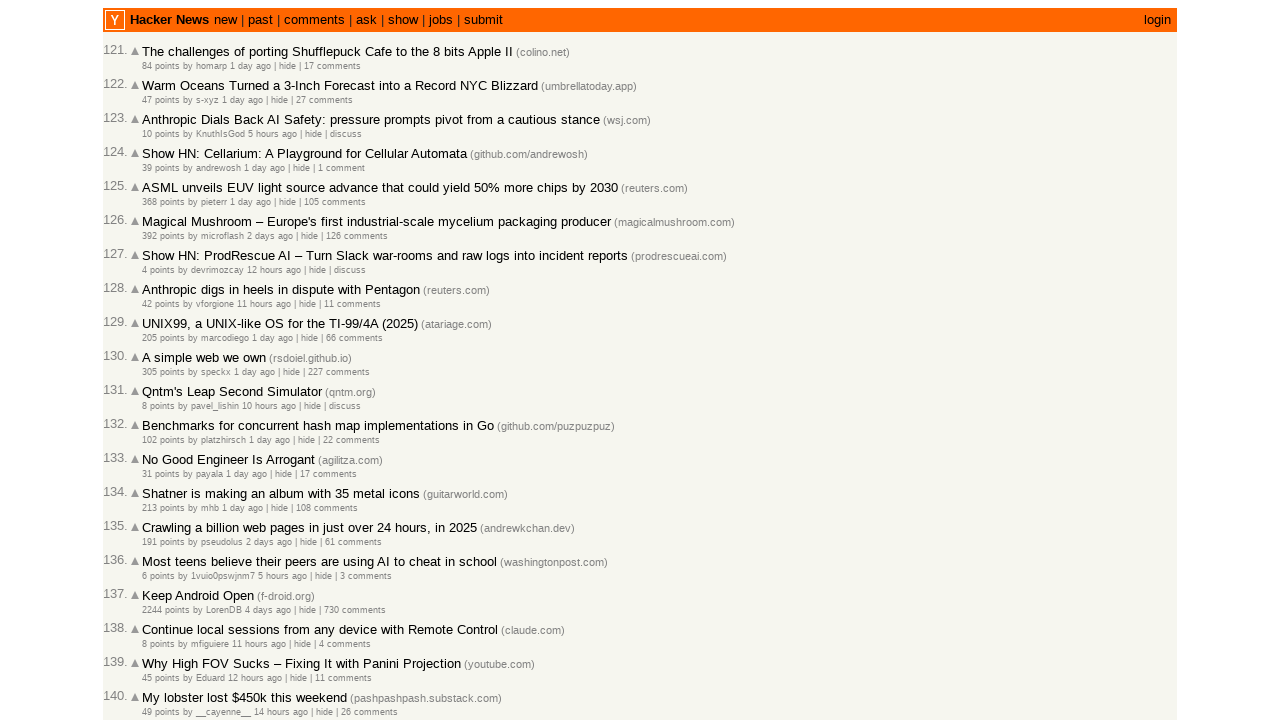

Waited for story scores to load
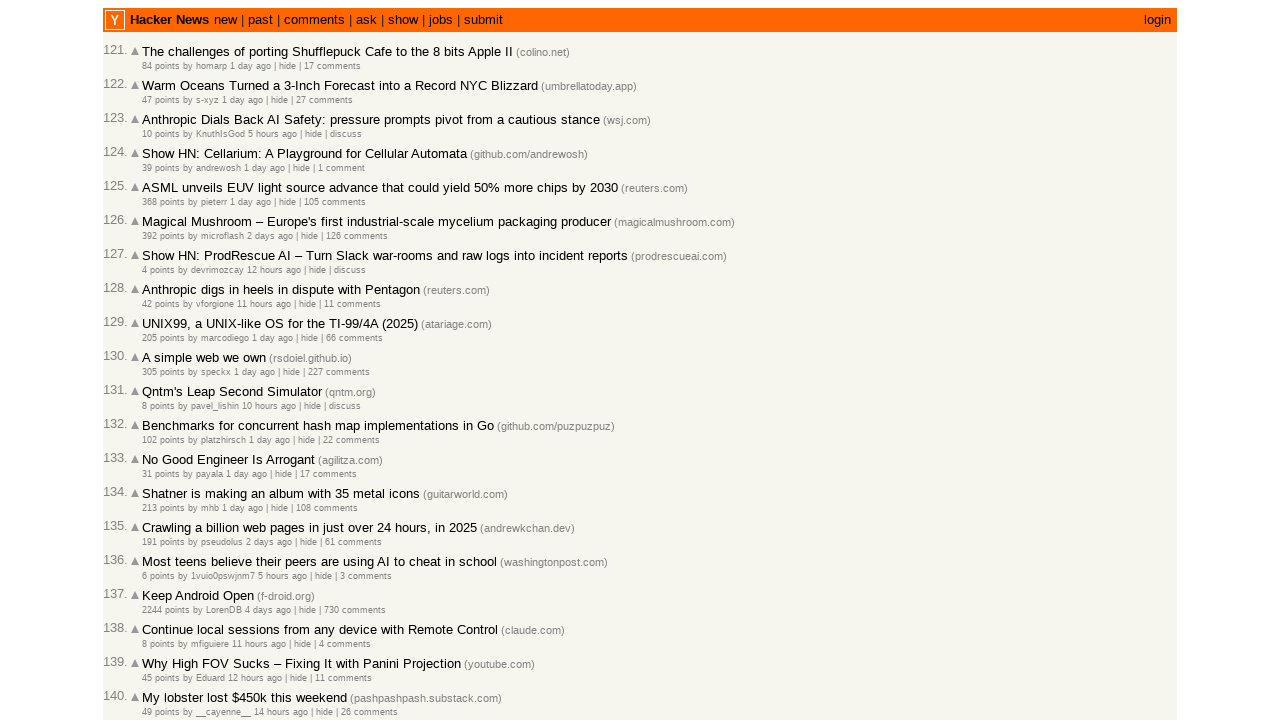

Clicked 'More' link to navigate to next page (iteration 5)
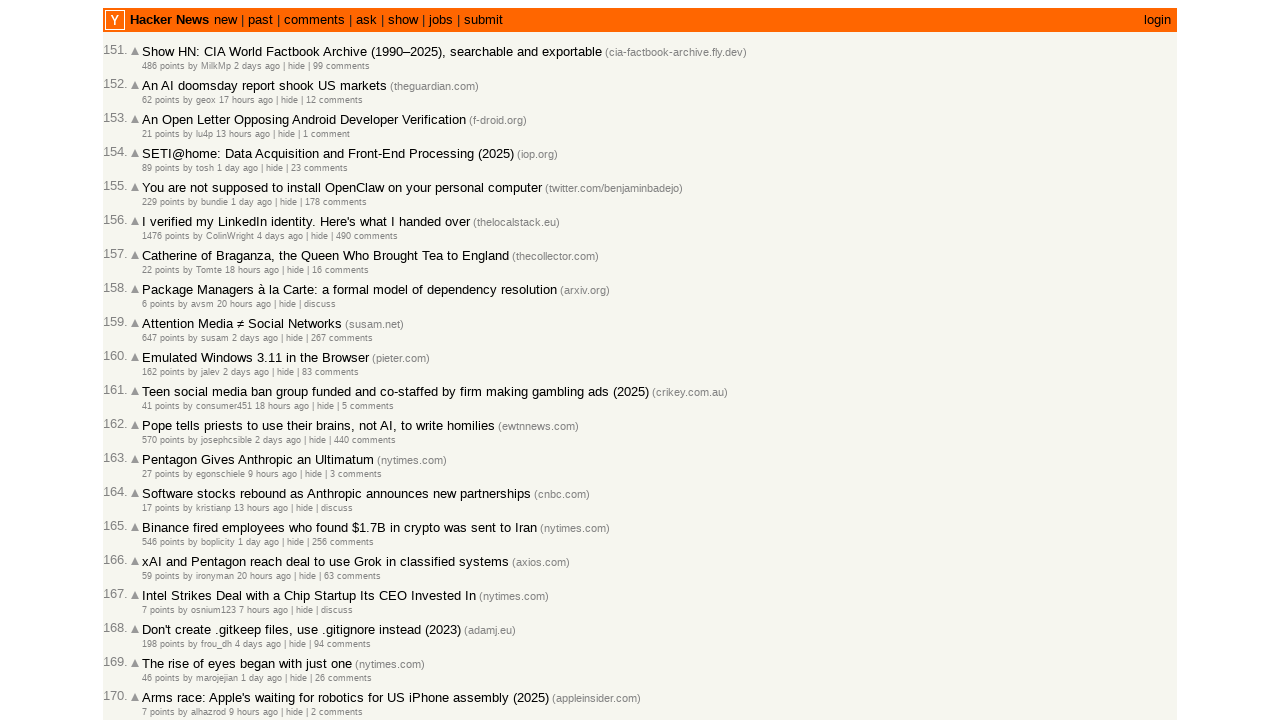

Waited for next page to finish loading
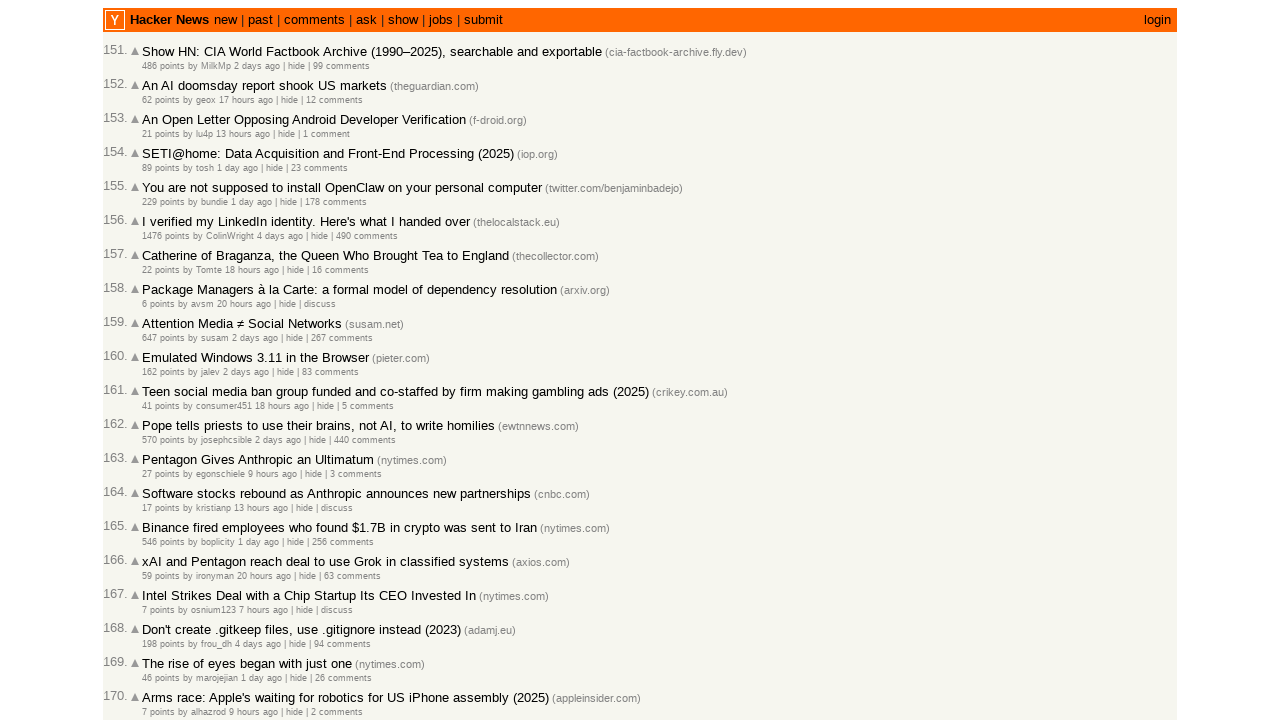

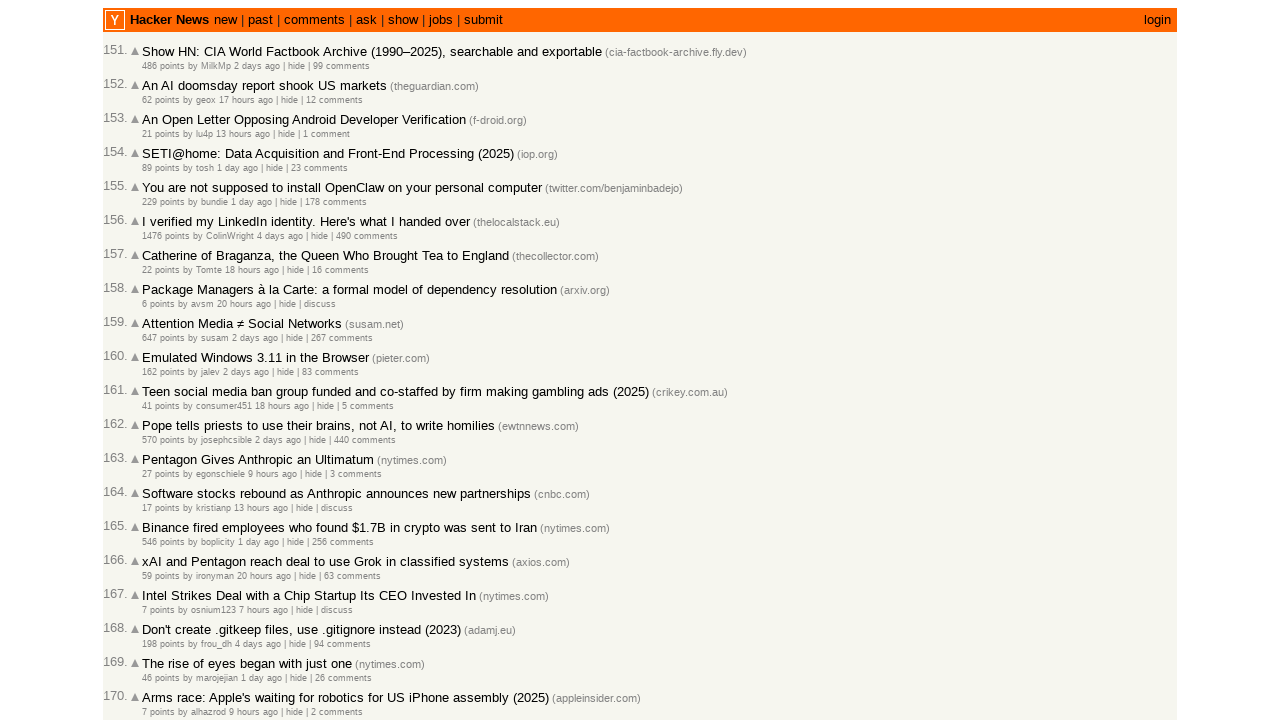